Navigates to Rahul Shetty Academy website and verifies the page loads by checking that the title and URL are accessible.

Starting URL: https://rahulshettyacademy.com/

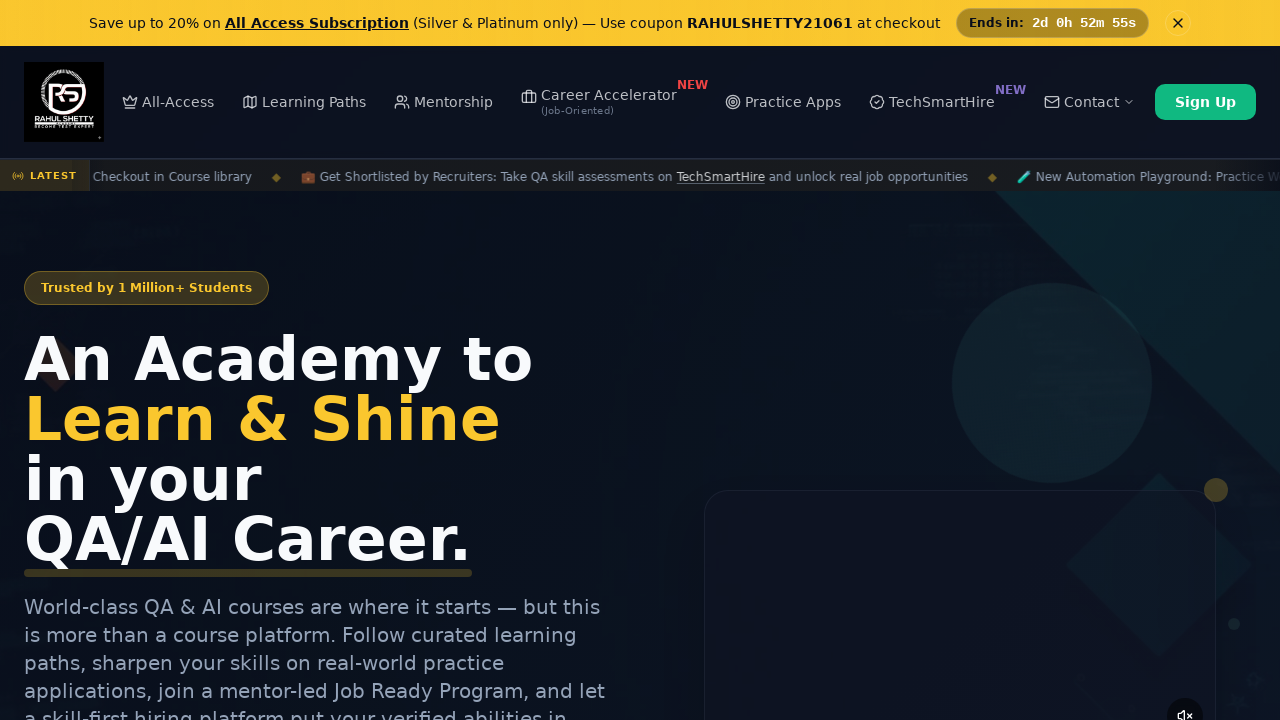

Waited for page to fully load (domcontentloaded)
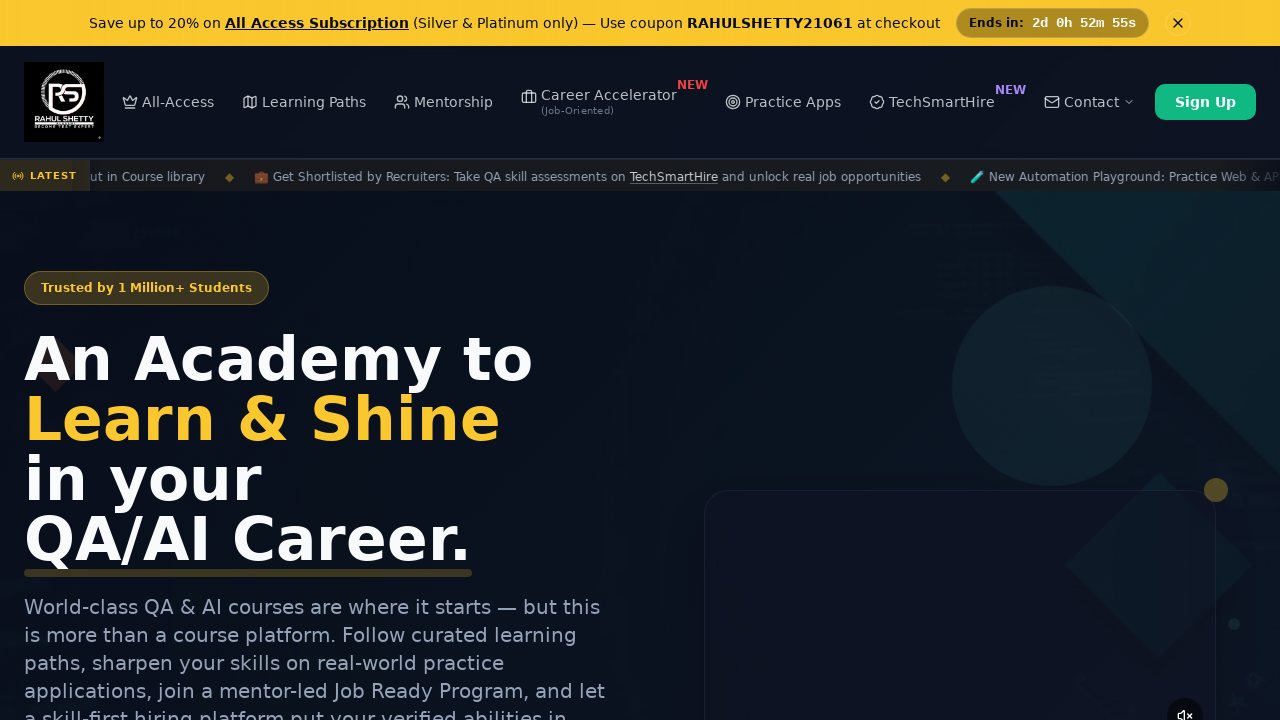

Retrieved page title: 'Rahul Shetty Academy | QA Automation, Playwright, AI Testing & Online Training'
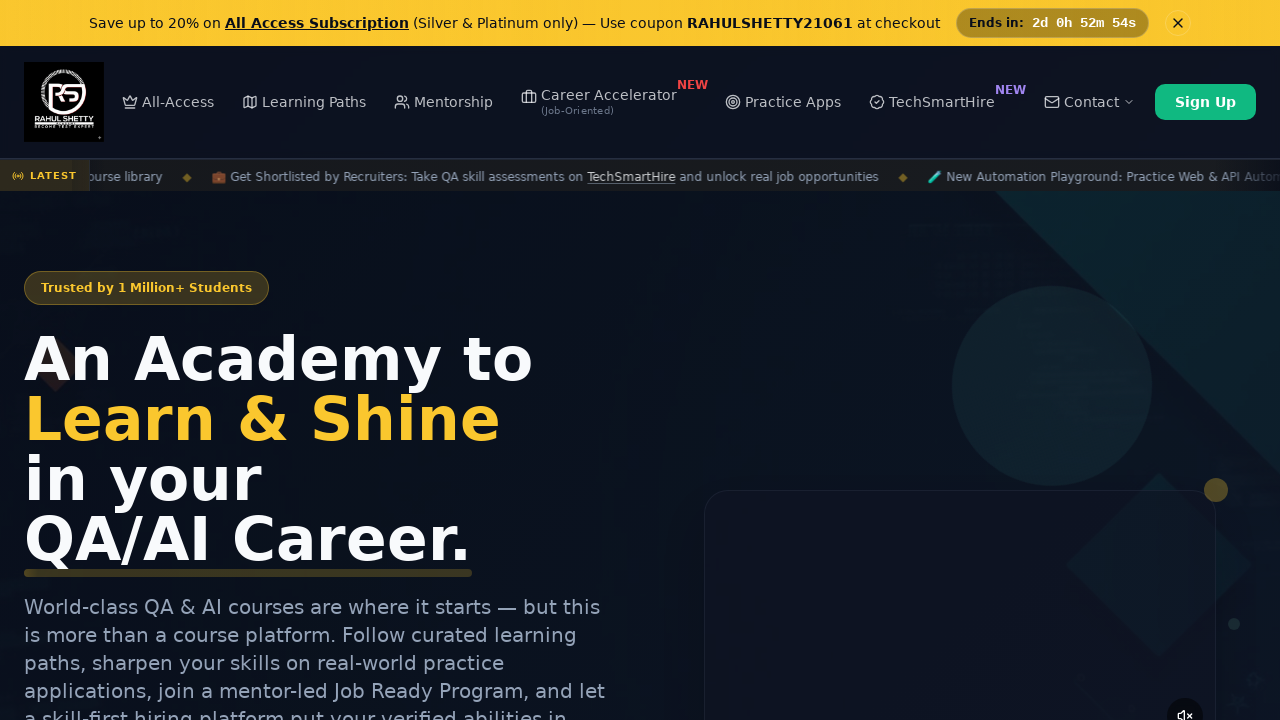

Retrieved current URL: 'https://rahulshettyacademy.com/'
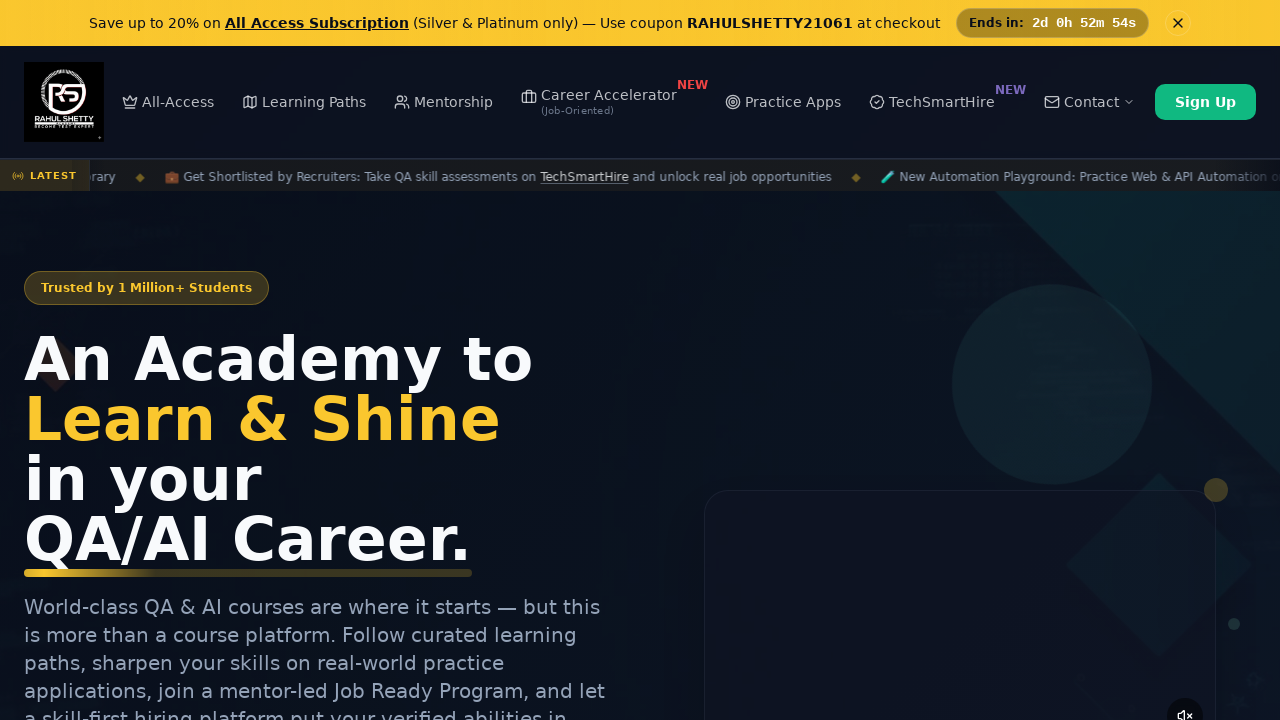

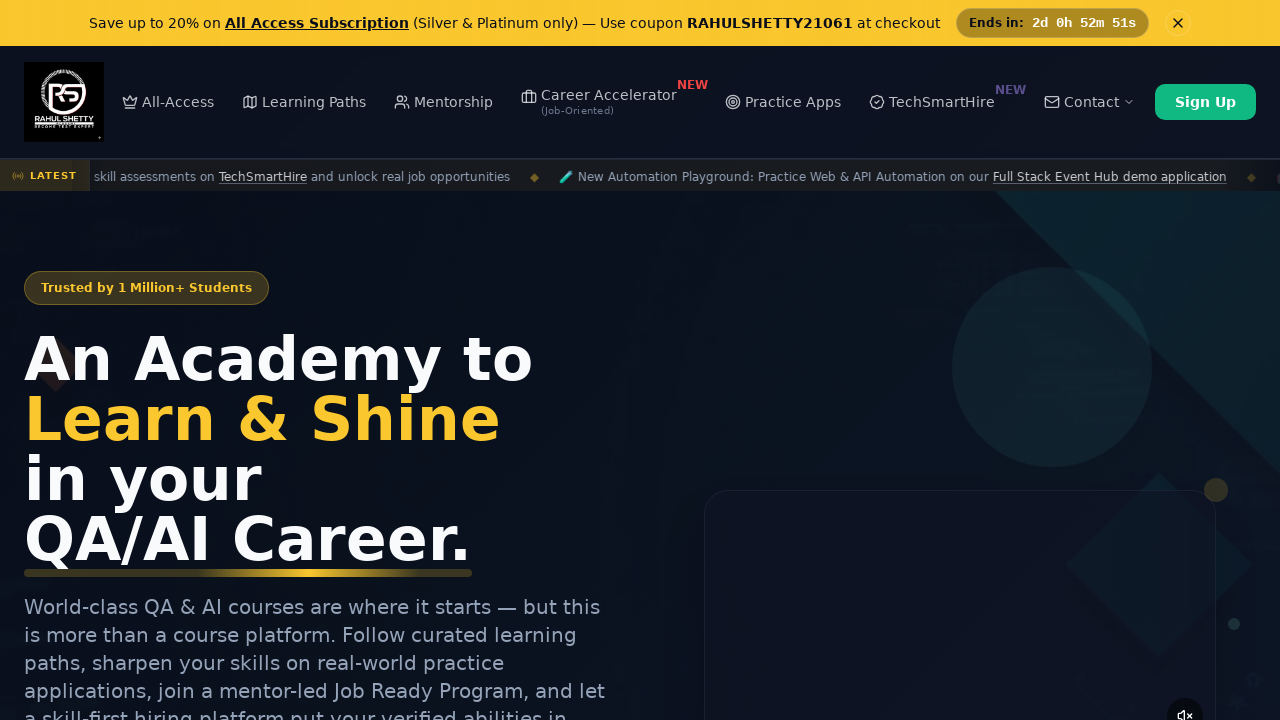